Tests clicking a button to open a modal dialog, verifying modal content, and closing it

Starting URL: http://www.tlkeith.com/WebDriverIOTutorialTest.html

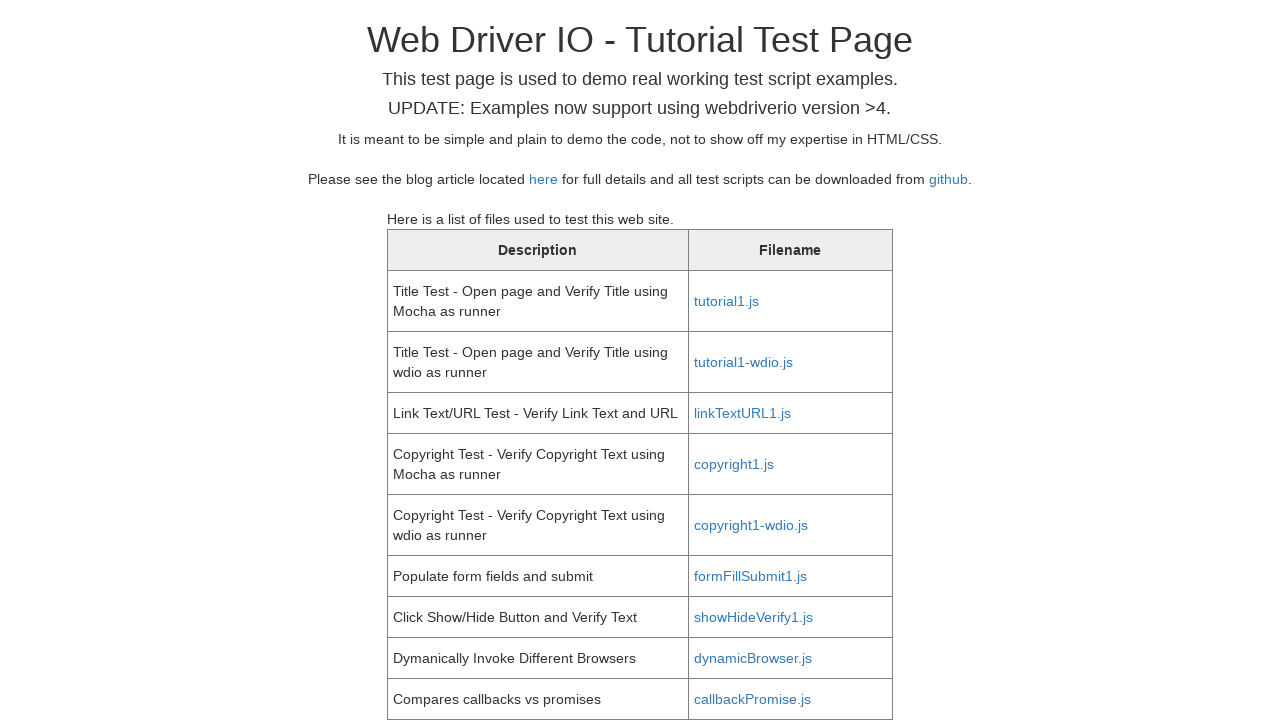

Scrolled modal button into view
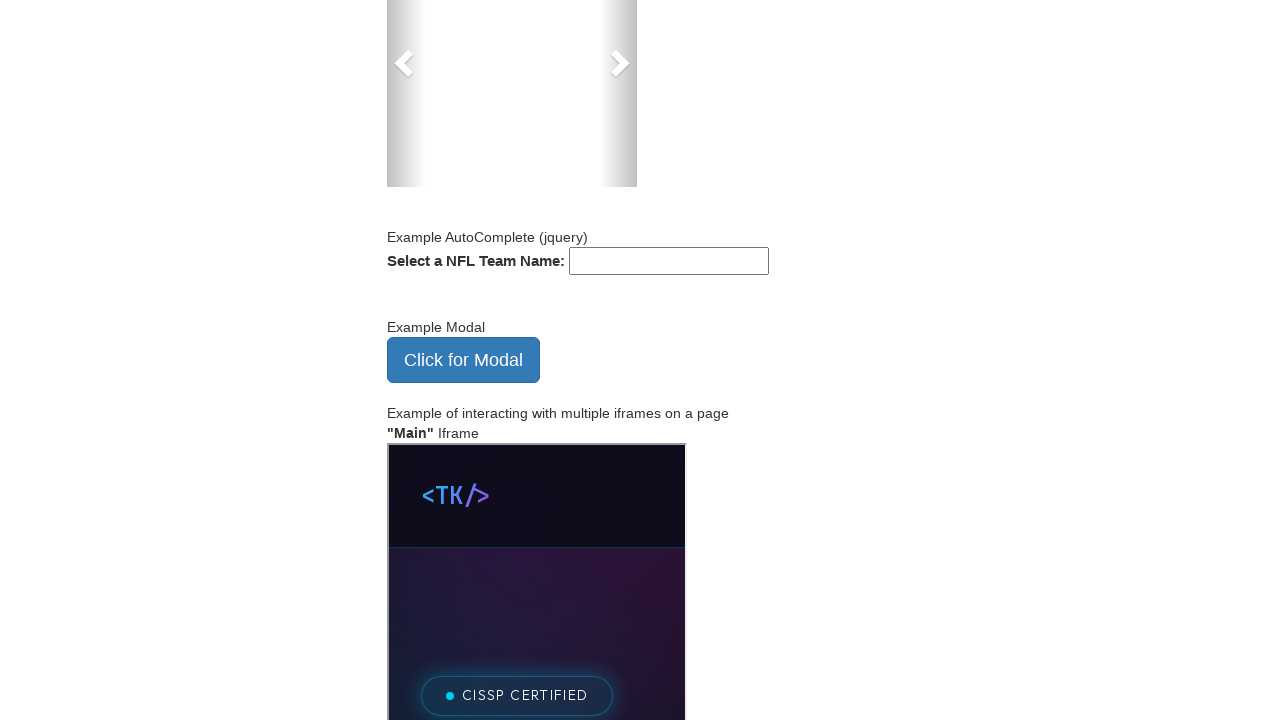

Clicked modal button to open dialog at (464, 360) on #modalbutton
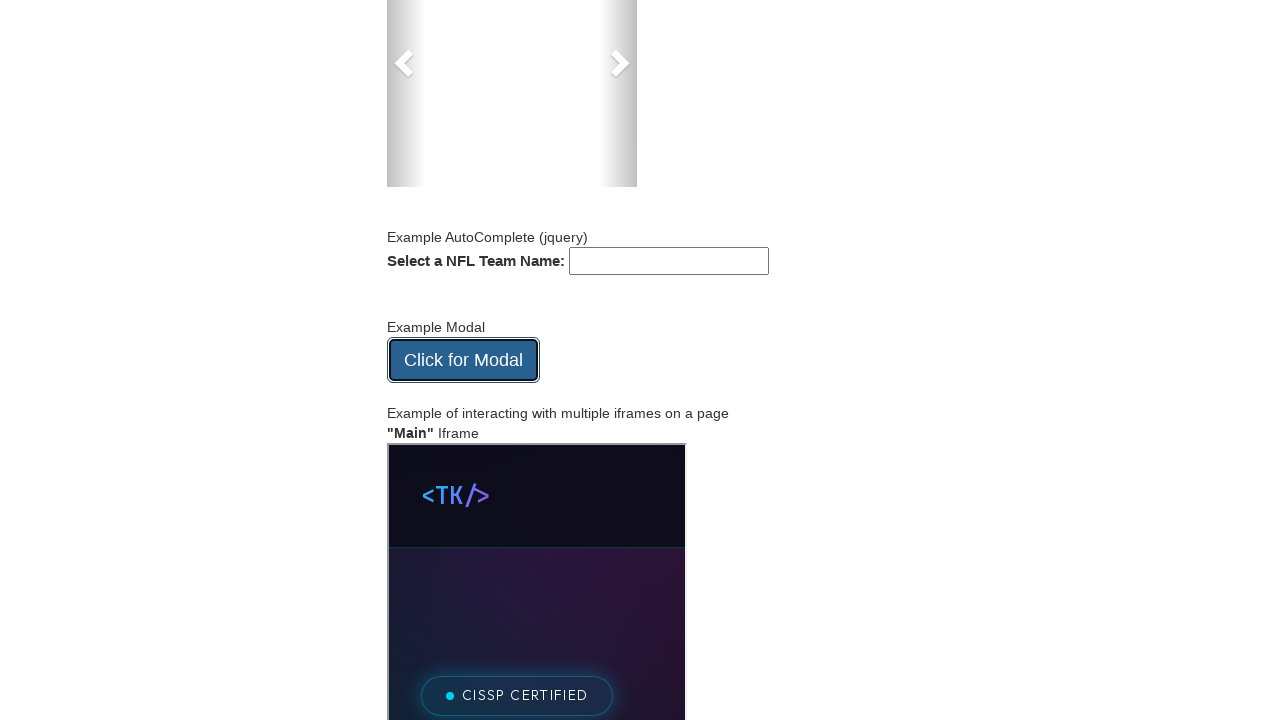

Modal dialog became visible
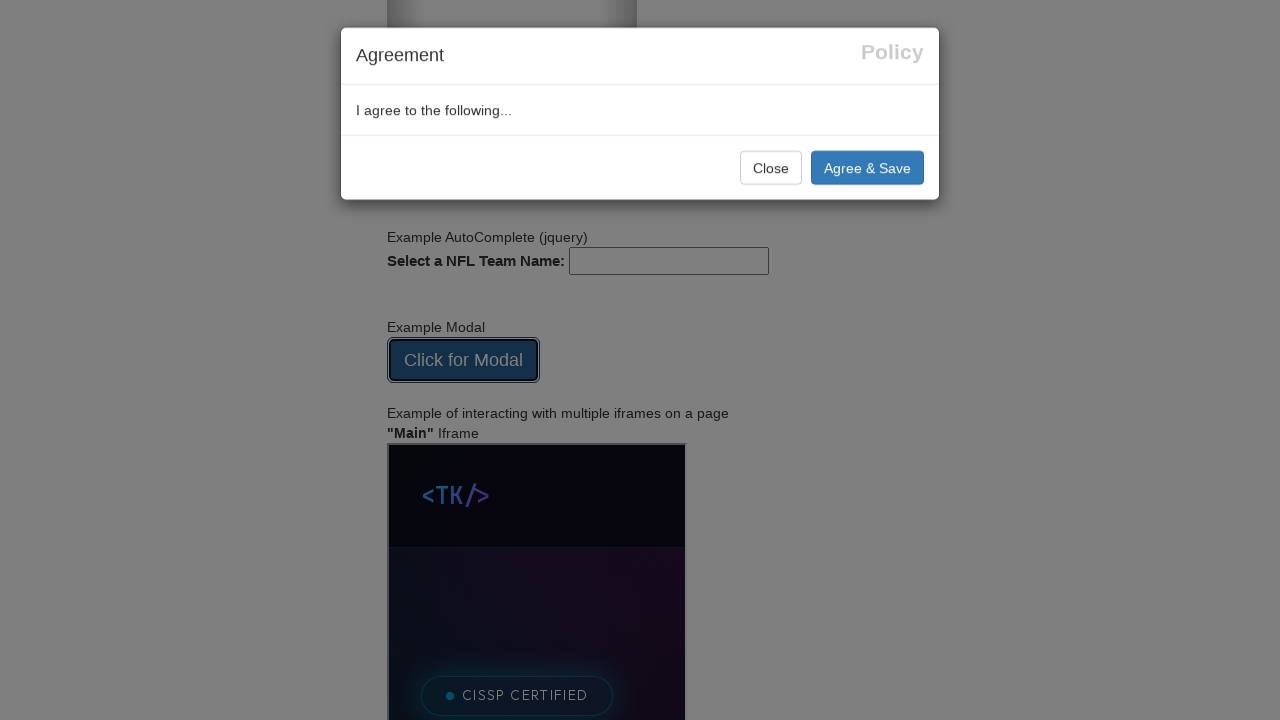

Retrieved modal body text content
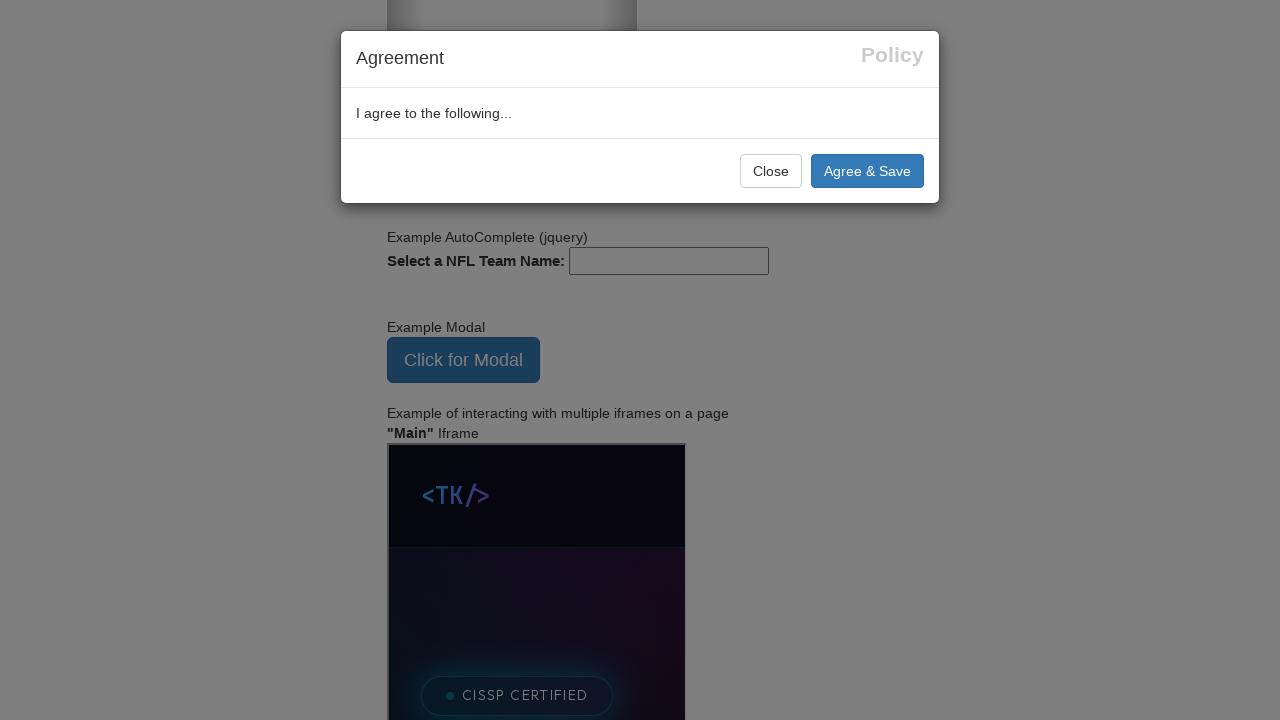

Verified modal body contains expected text 'I agree to the following...'
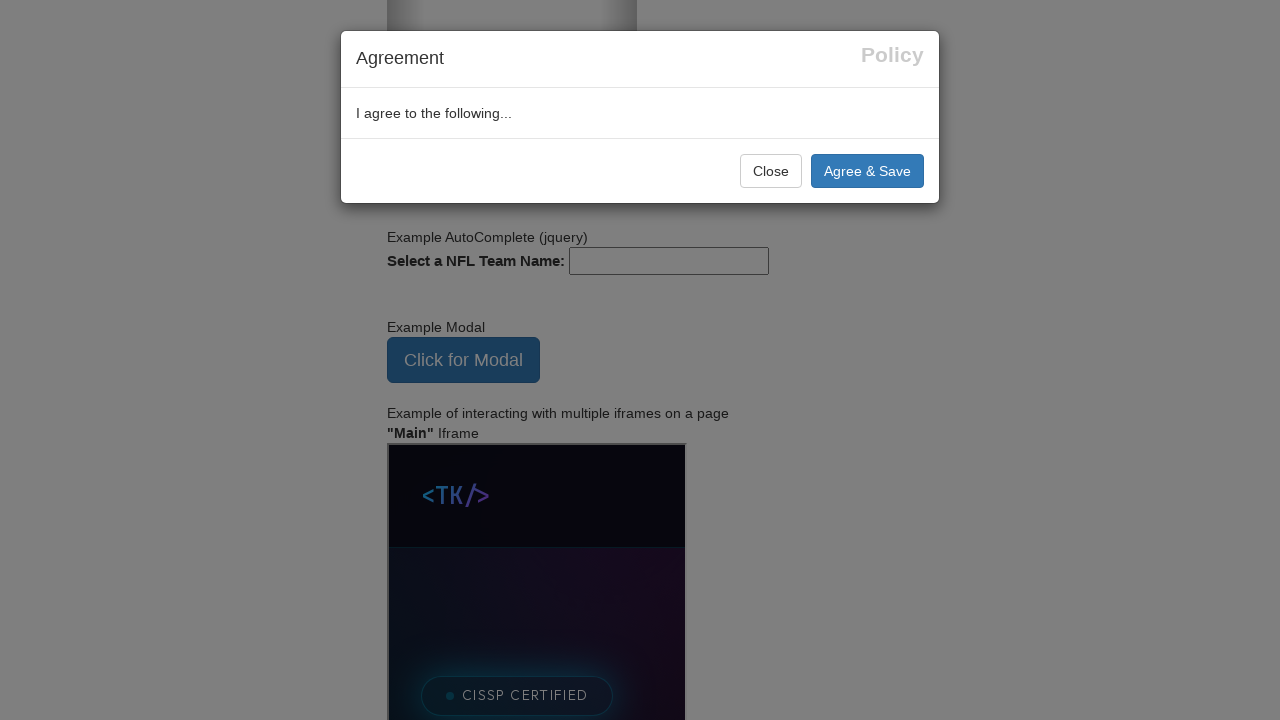

Clicked close button to dismiss modal at (771, 171) on #closebutton
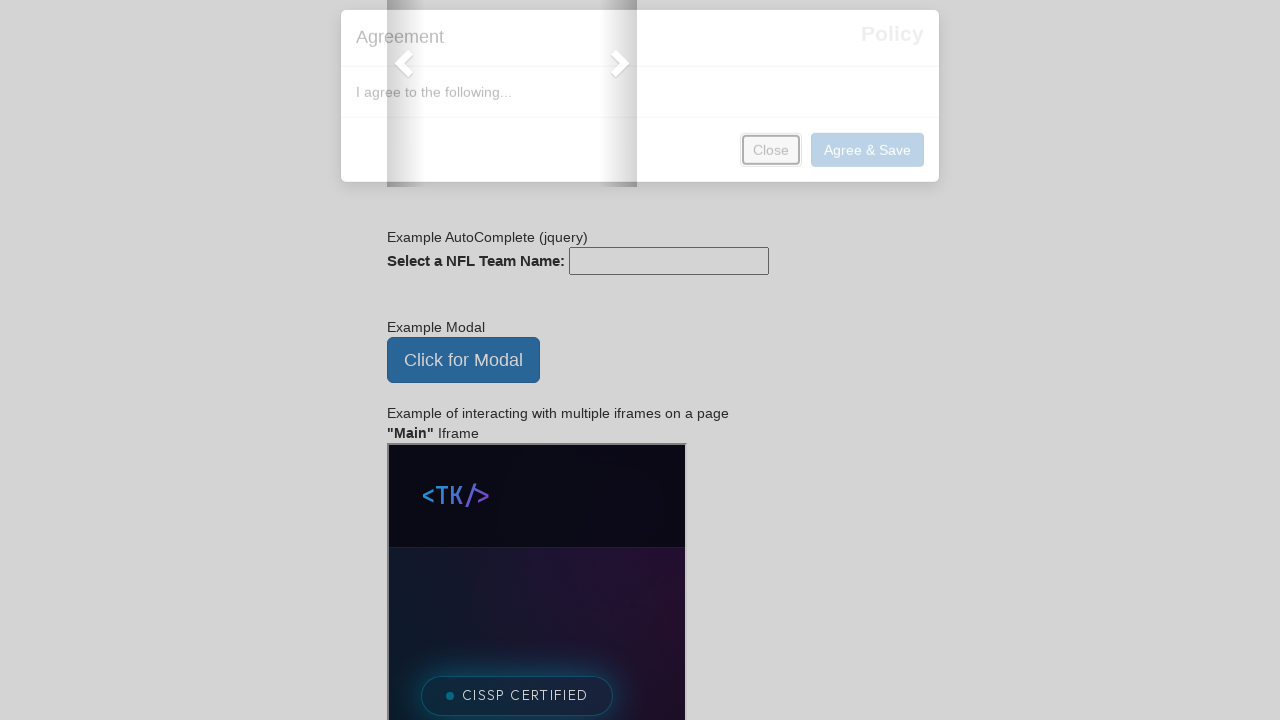

Waited for modal to close
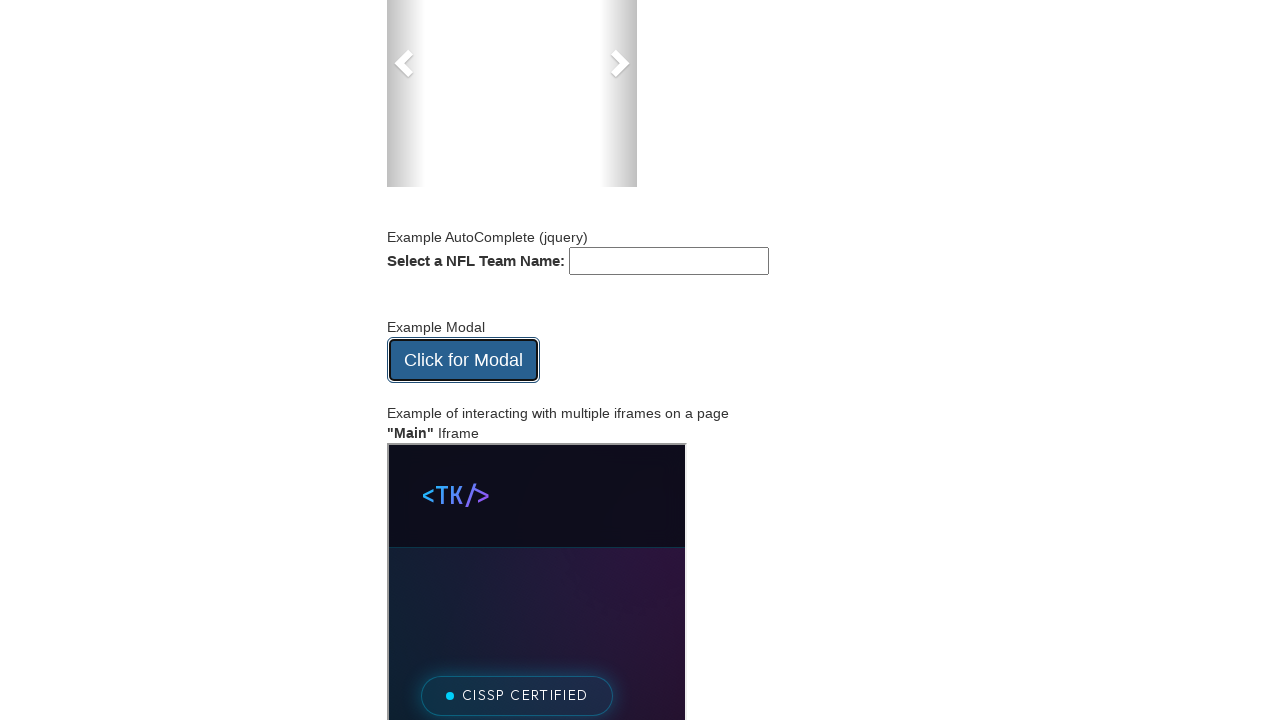

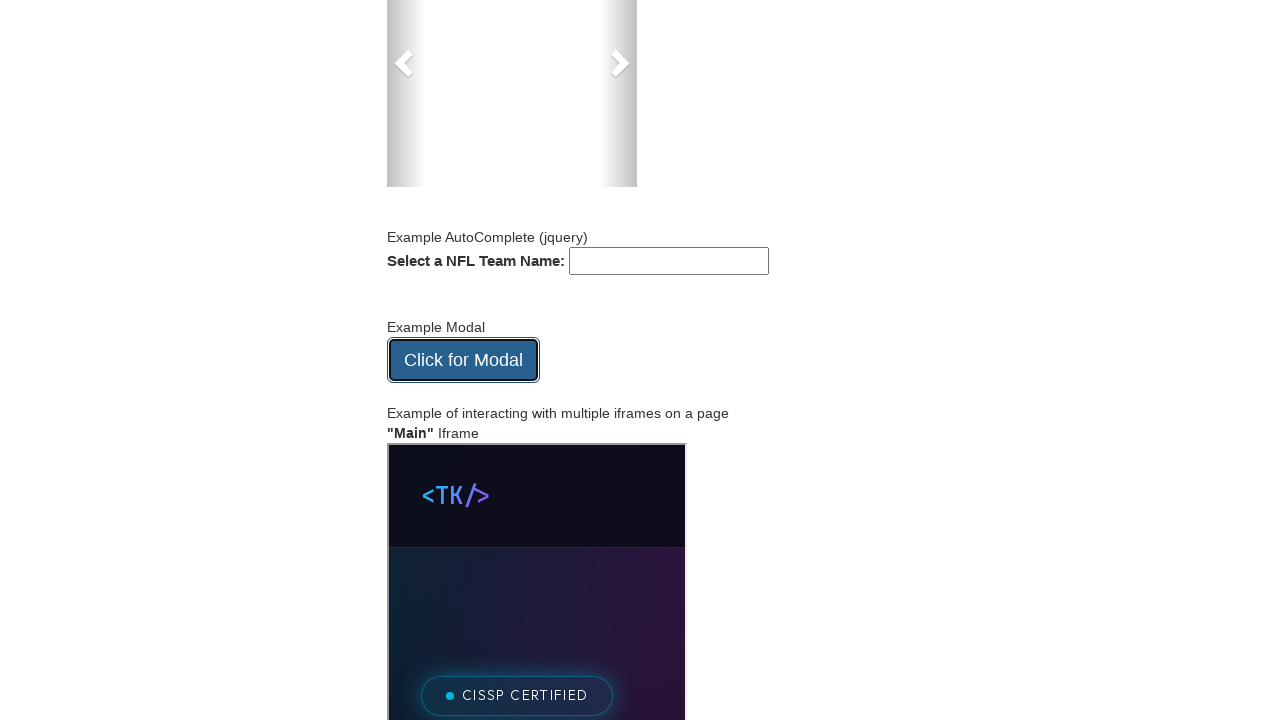